Tests notification message functionality by clicking a link and verifying that a success message appears

Starting URL: http://the-internet.herokuapp.com/notification_message_rendered

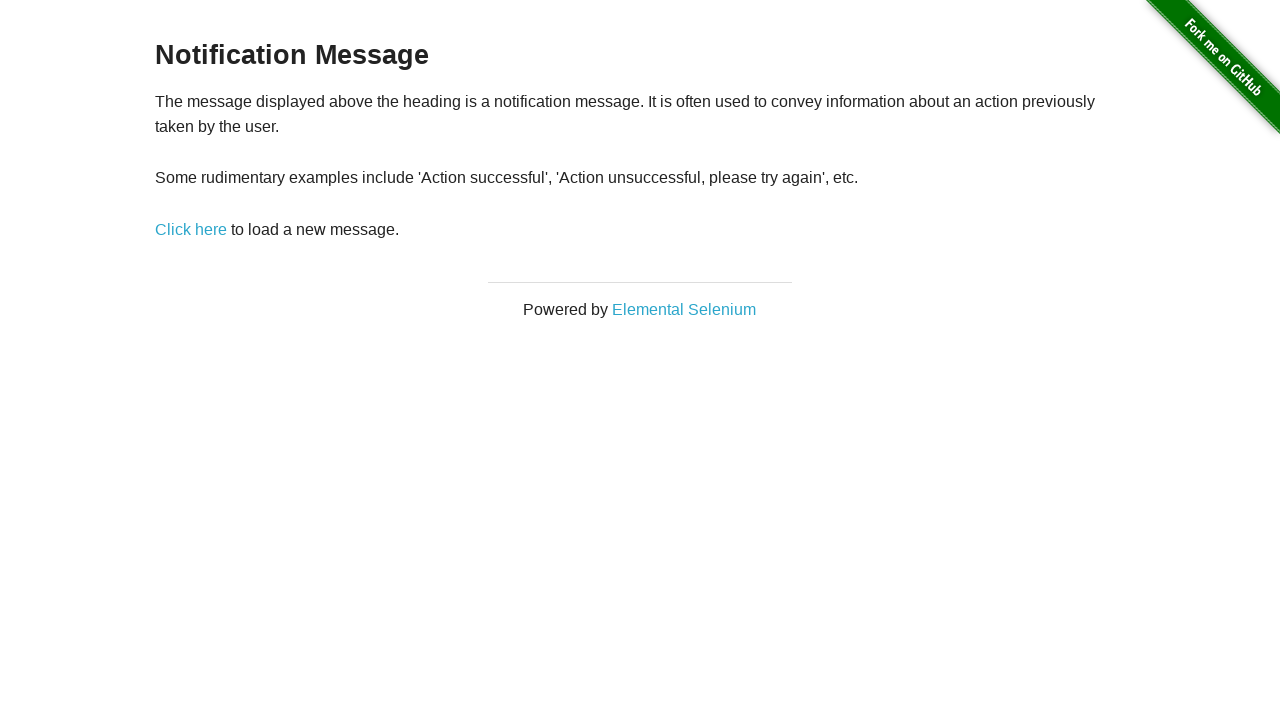

Clicked 'Click here' link to trigger notification at (191, 229) on a:has-text('Click here')
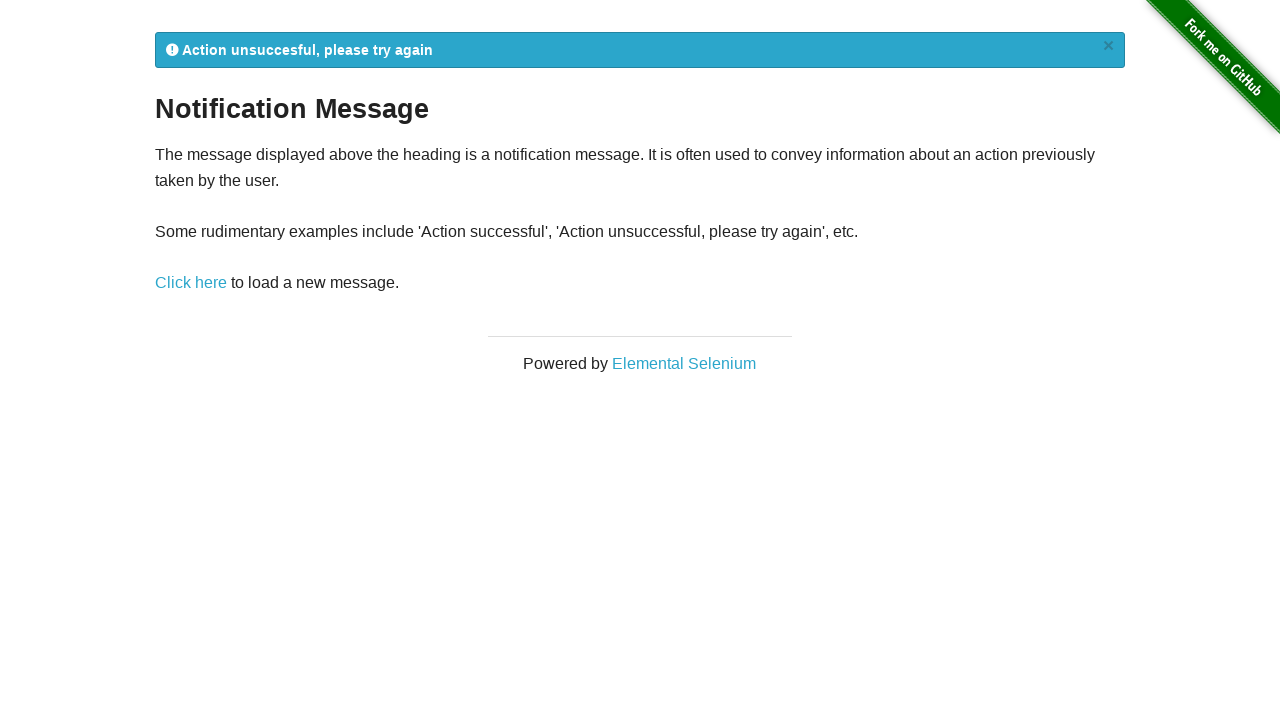

Flash notification message appeared
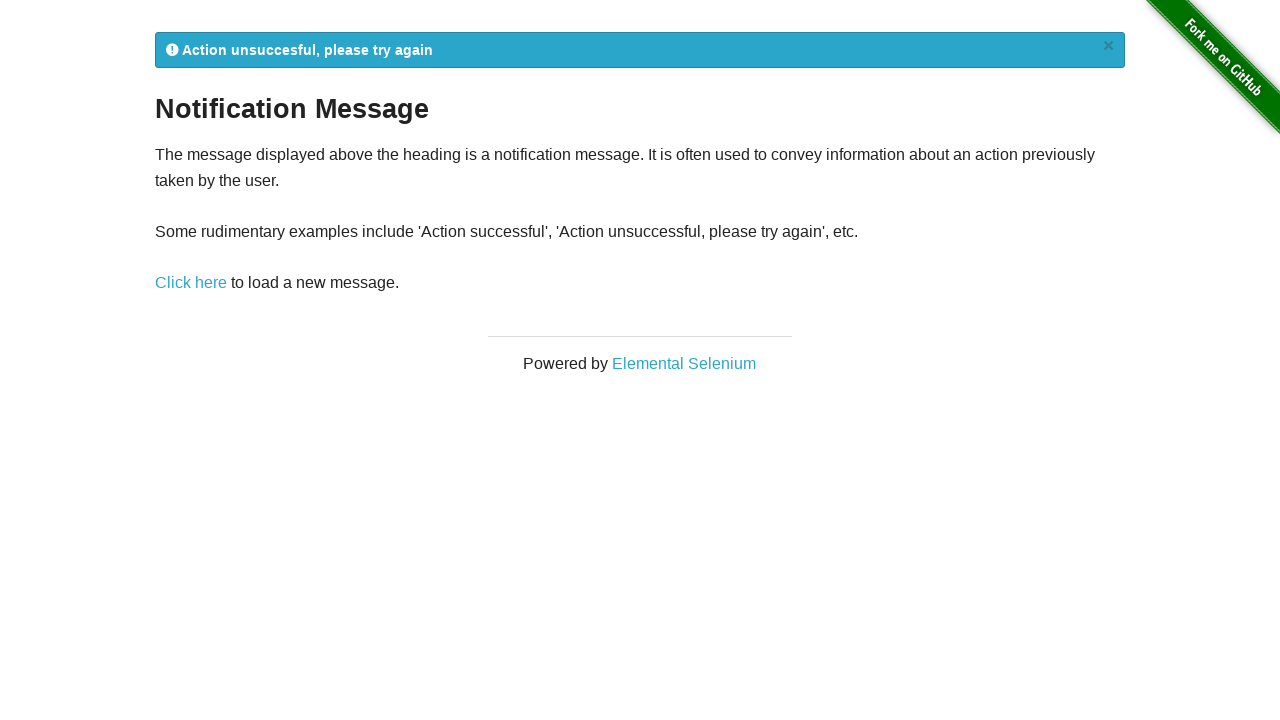

Retrieved notification message text
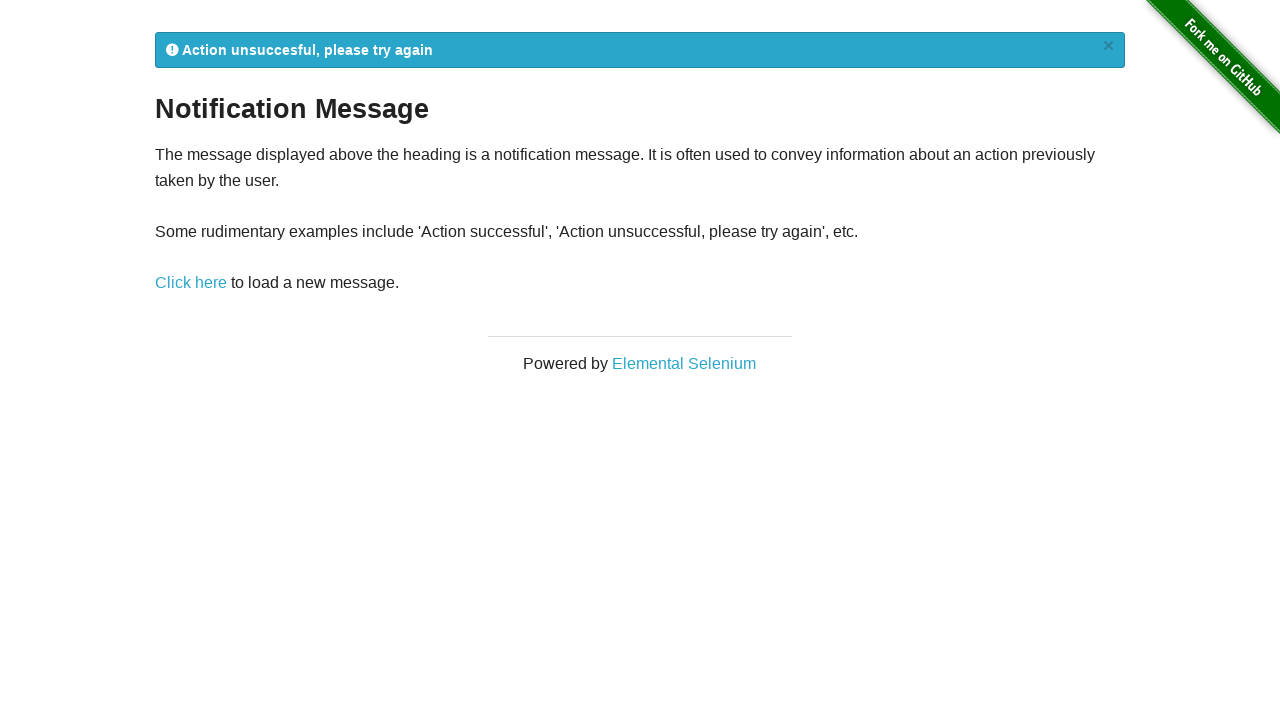

Verified notification message contains expected success or failure text
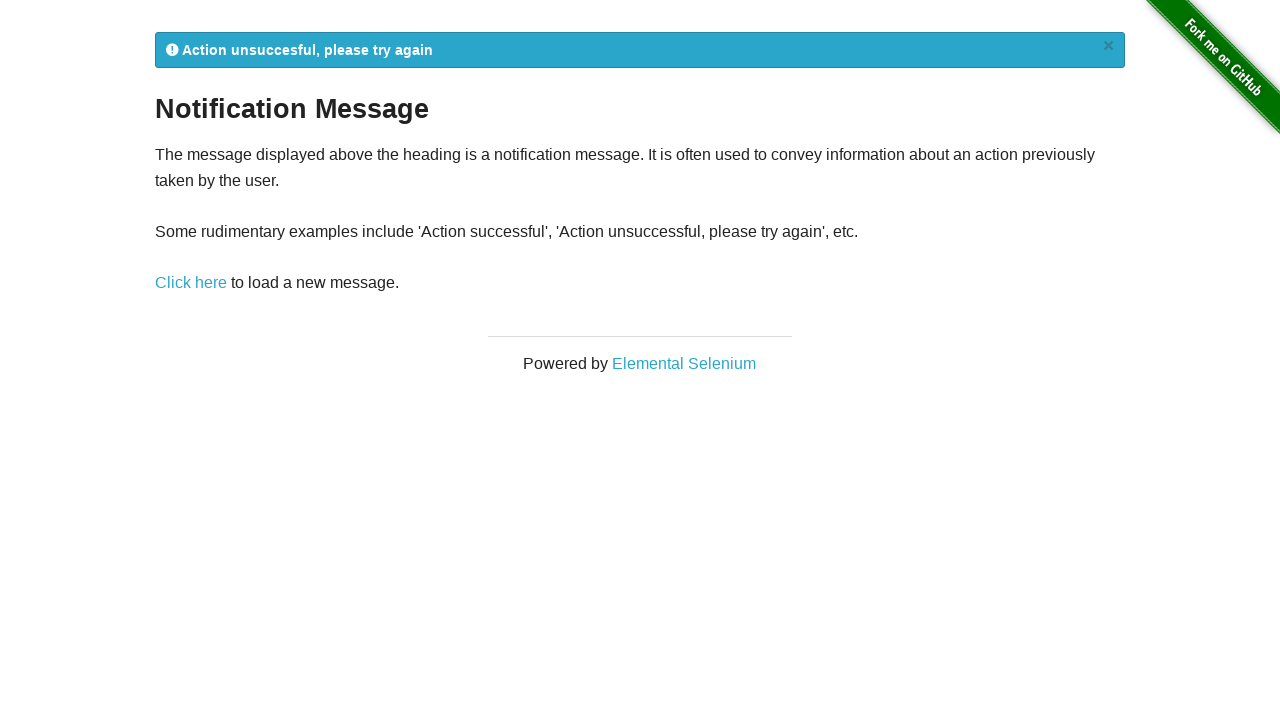

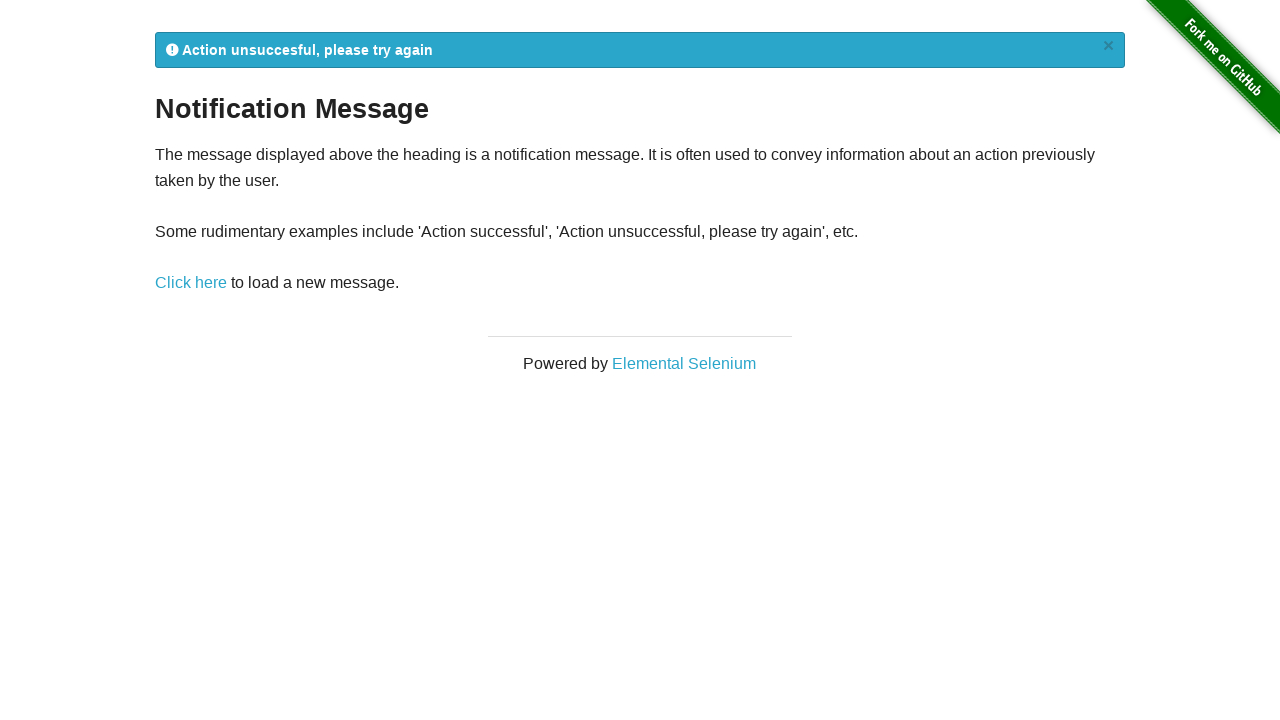